Tests displaying growl-style notification messages on a webpage by injecting jQuery and jQuery Growl library via JavaScript, then triggering notification displays.

Starting URL: http://the-internet.herokuapp.com

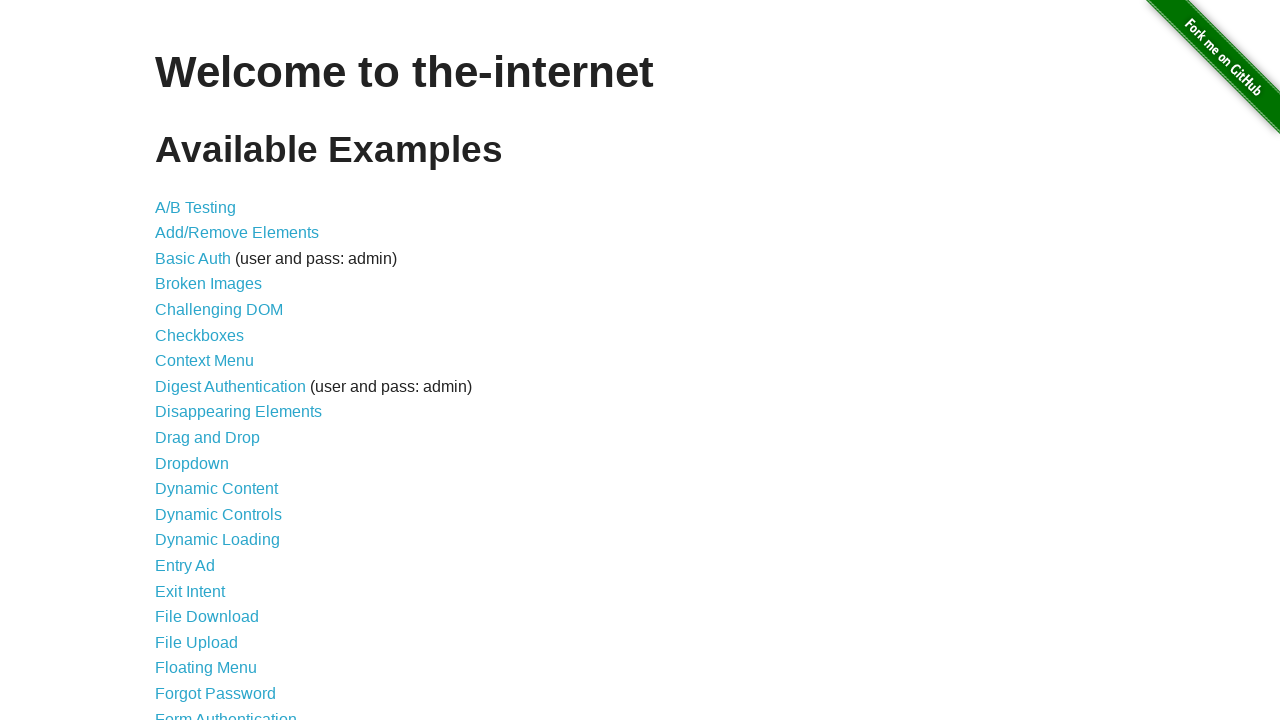

Injected jQuery library if not already present
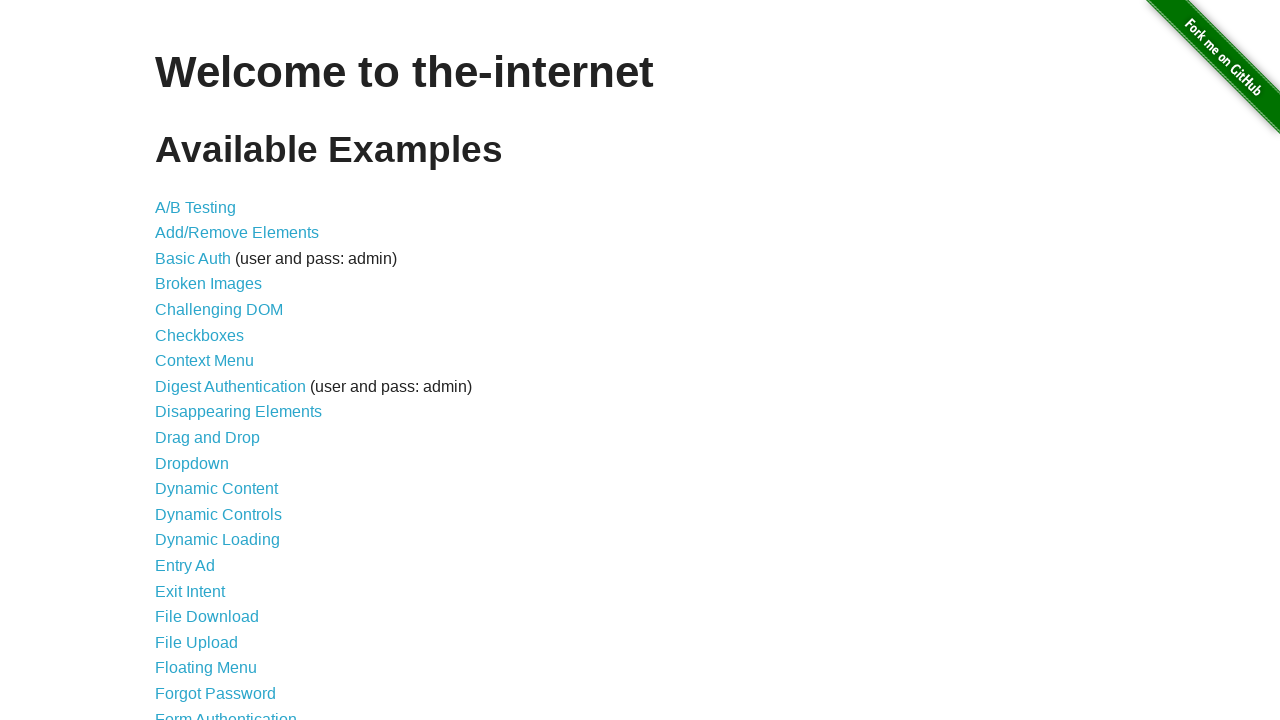

jQuery library loaded successfully
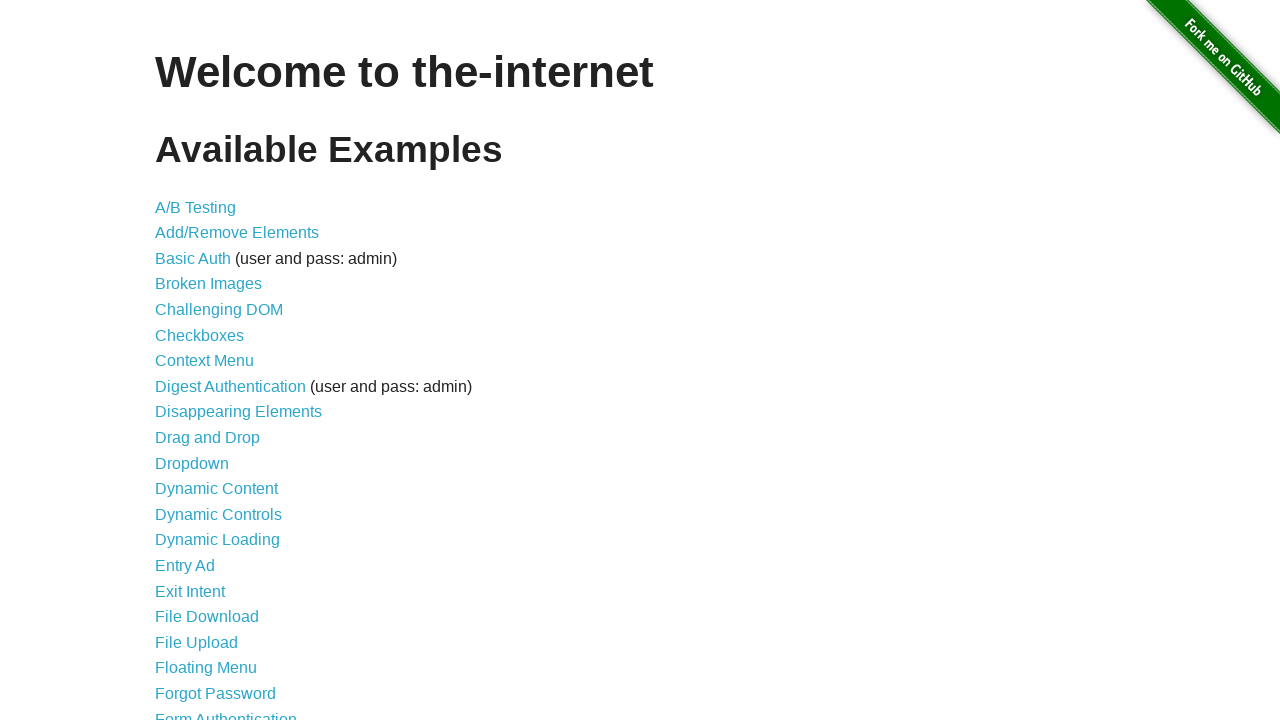

Injected jQuery Growl library script
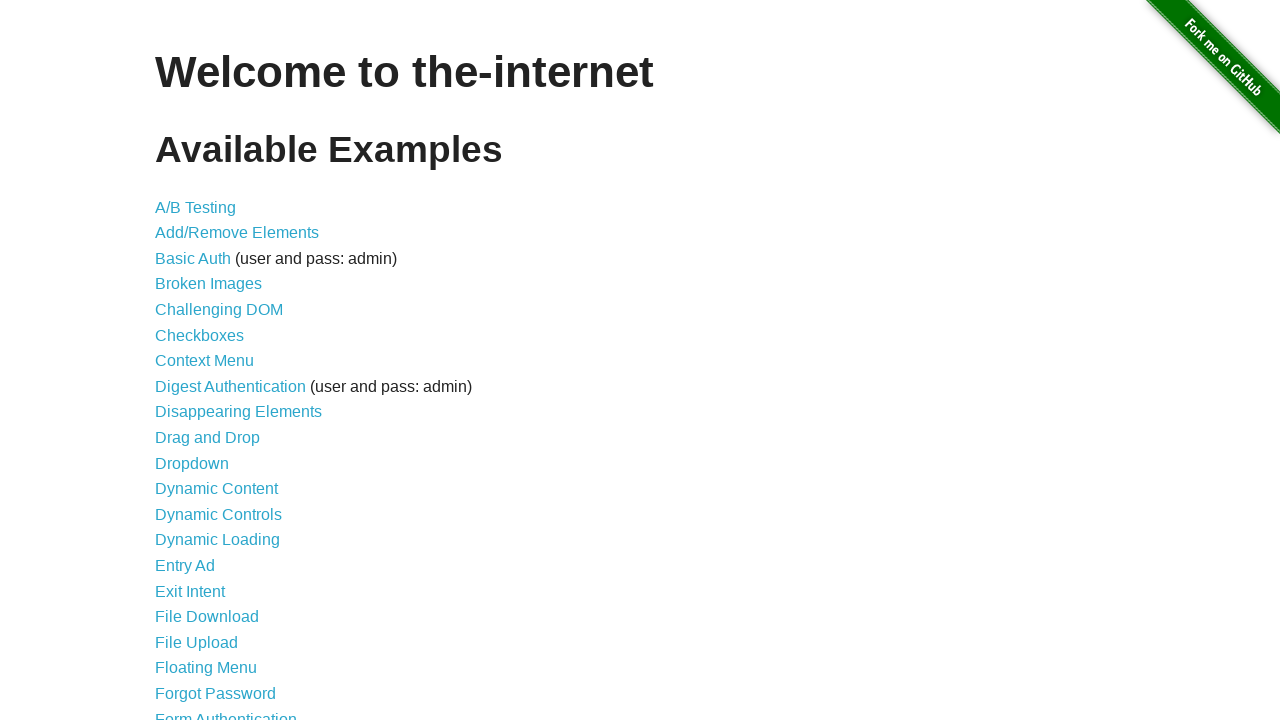

Added jQuery Growl stylesheet to page
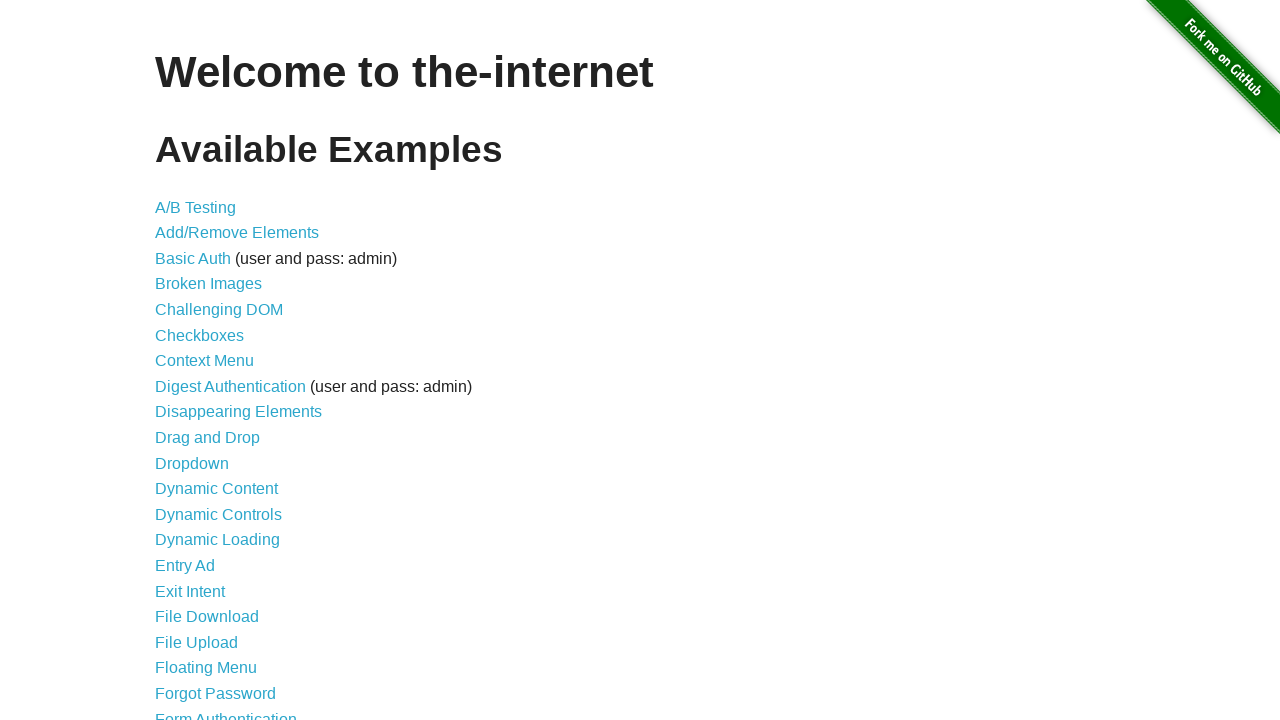

jQuery Growl library loaded and available
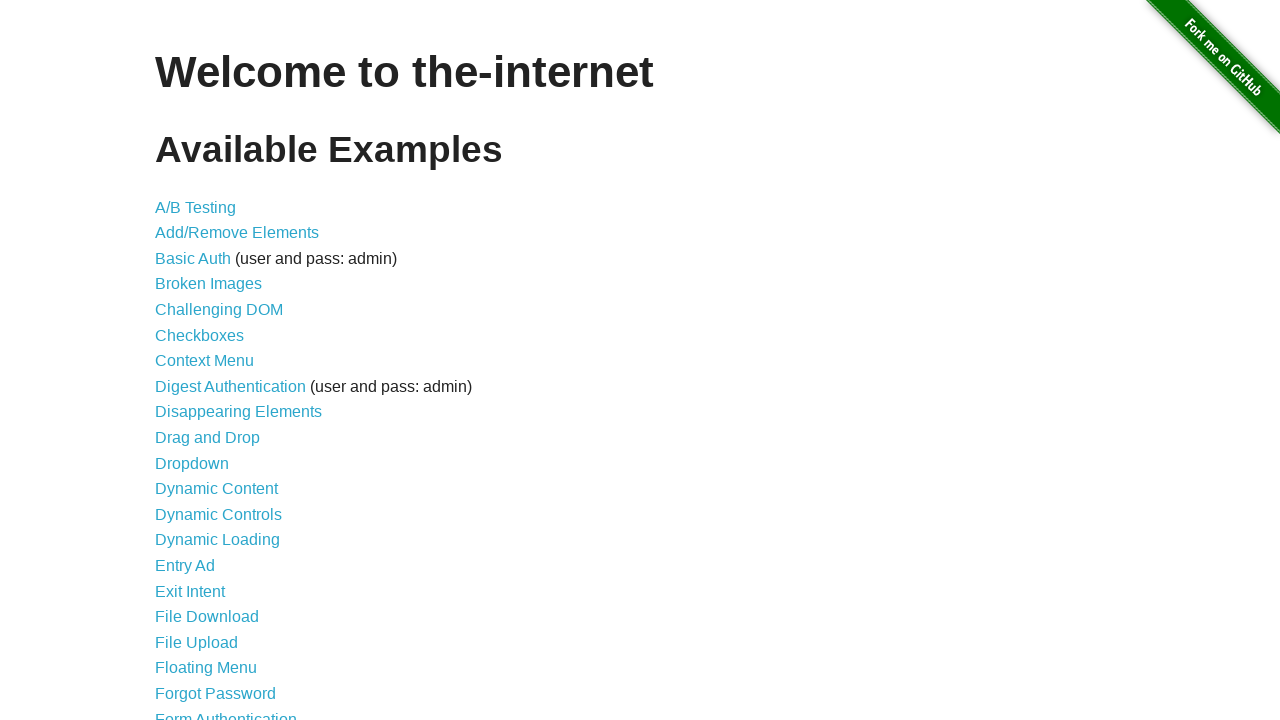

Triggered growl notification with title 'GET' and message '/'
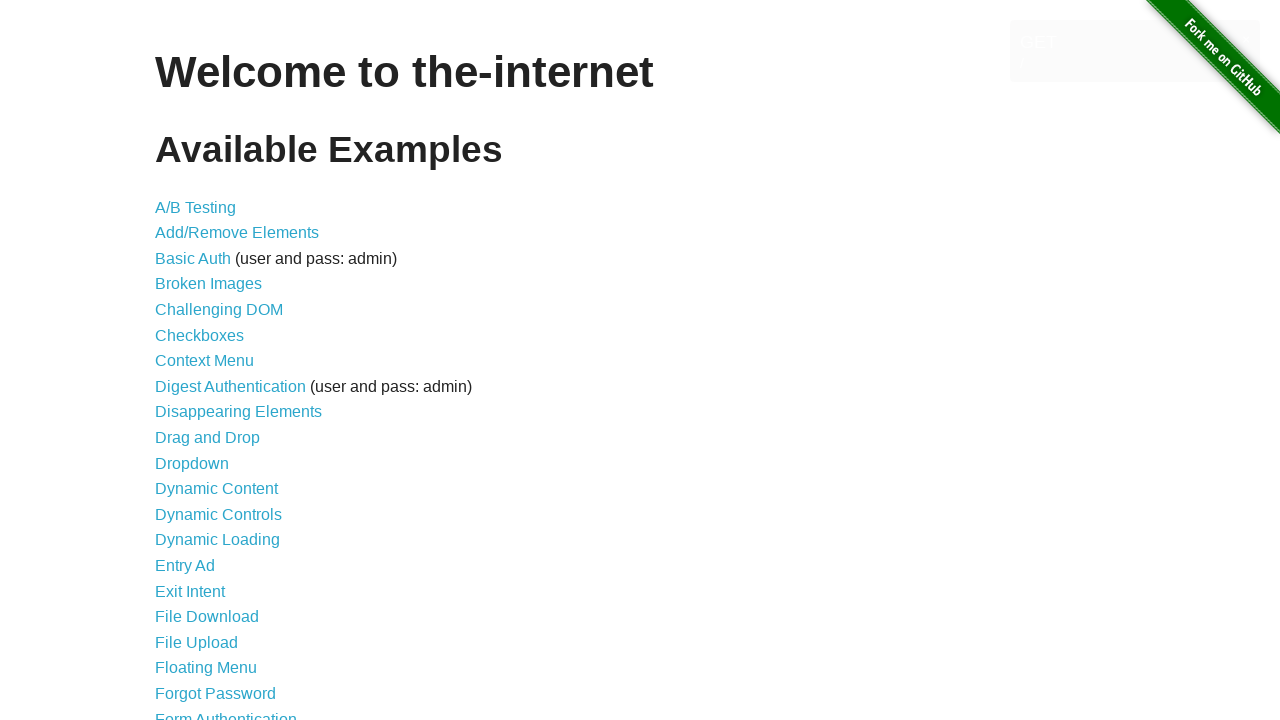

Waited 2 seconds for notification display
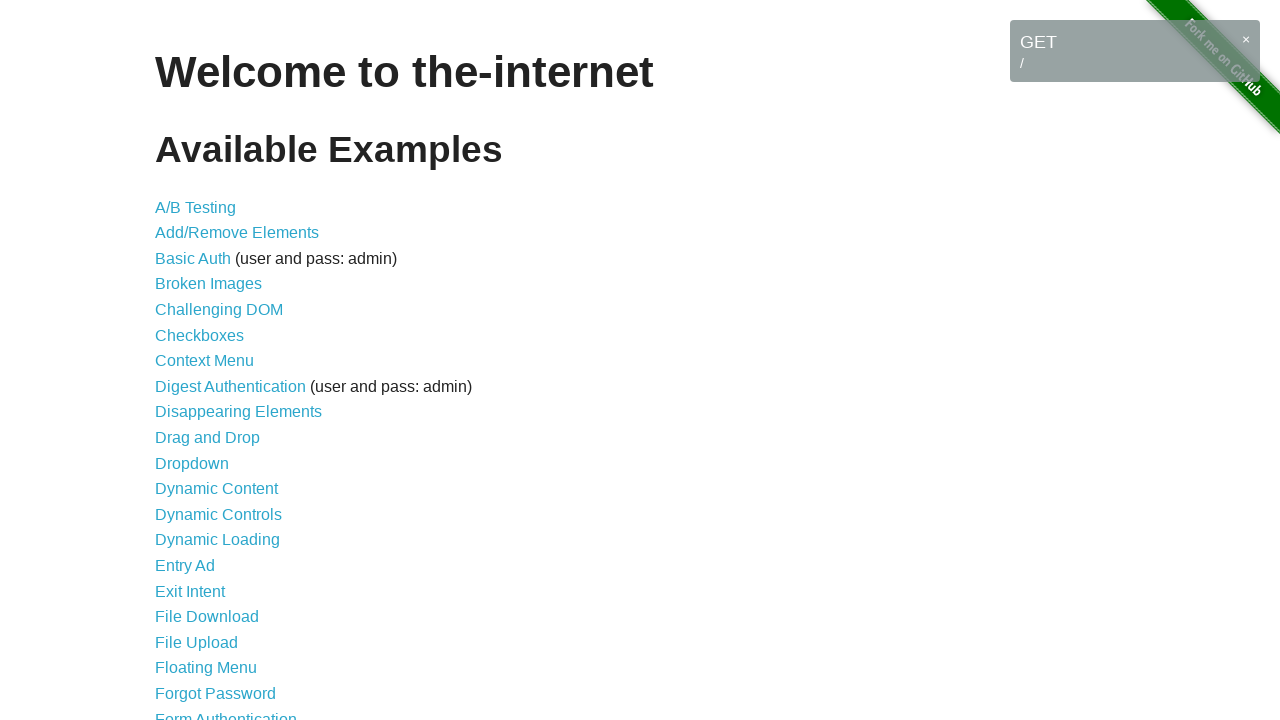

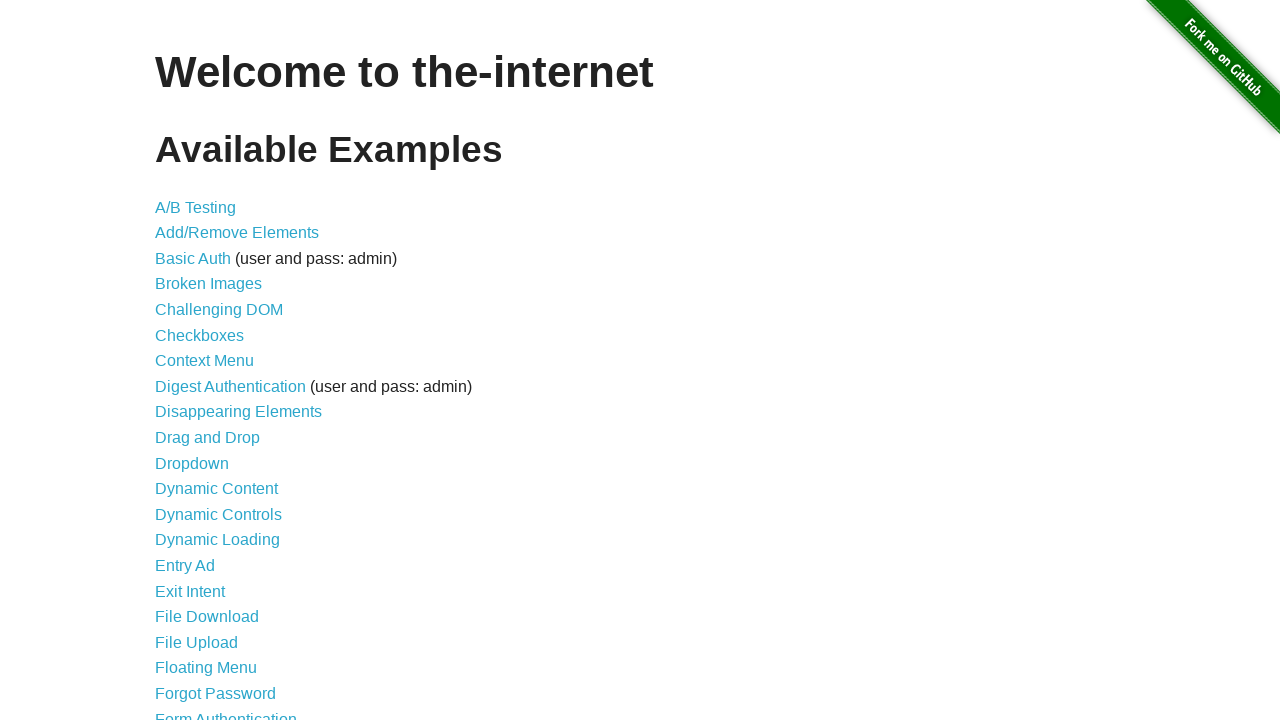